Navigates to the LambdaTest e-commerce playground and verifies the page title is "Your Store"

Starting URL: https://ecommerce-playground.lambdatest.io/

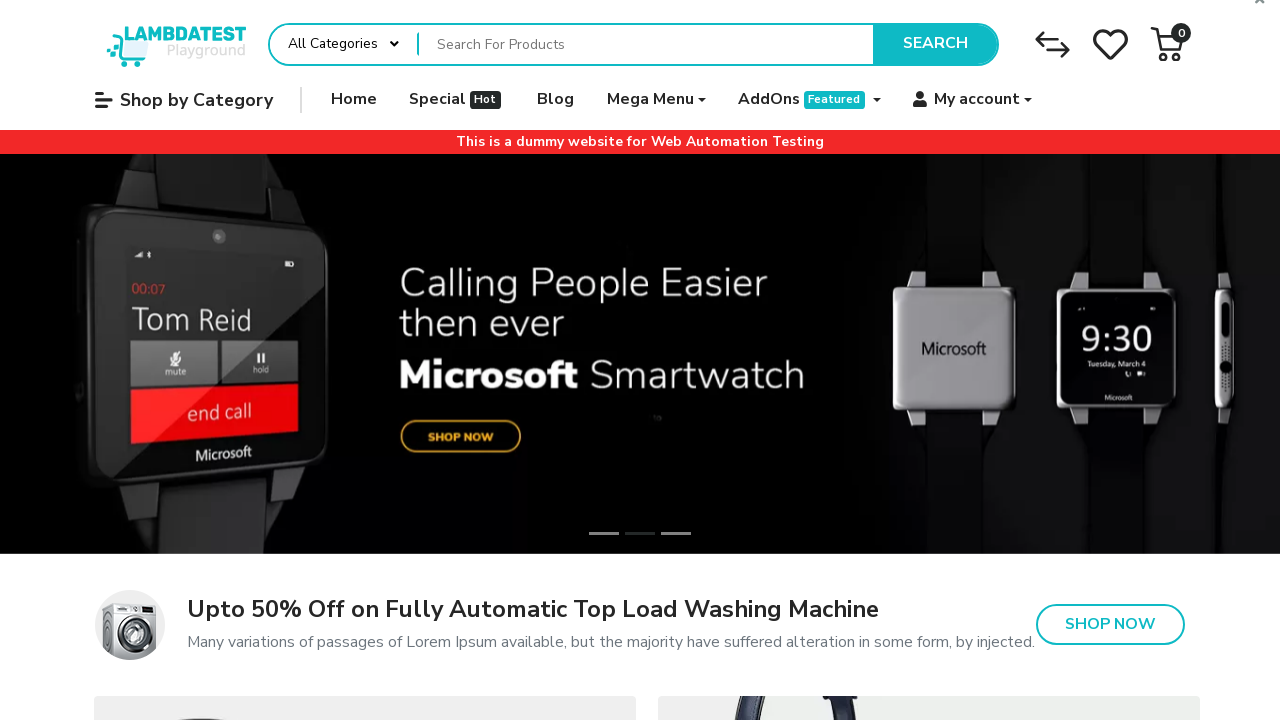

Navigated to LambdaTest e-commerce playground
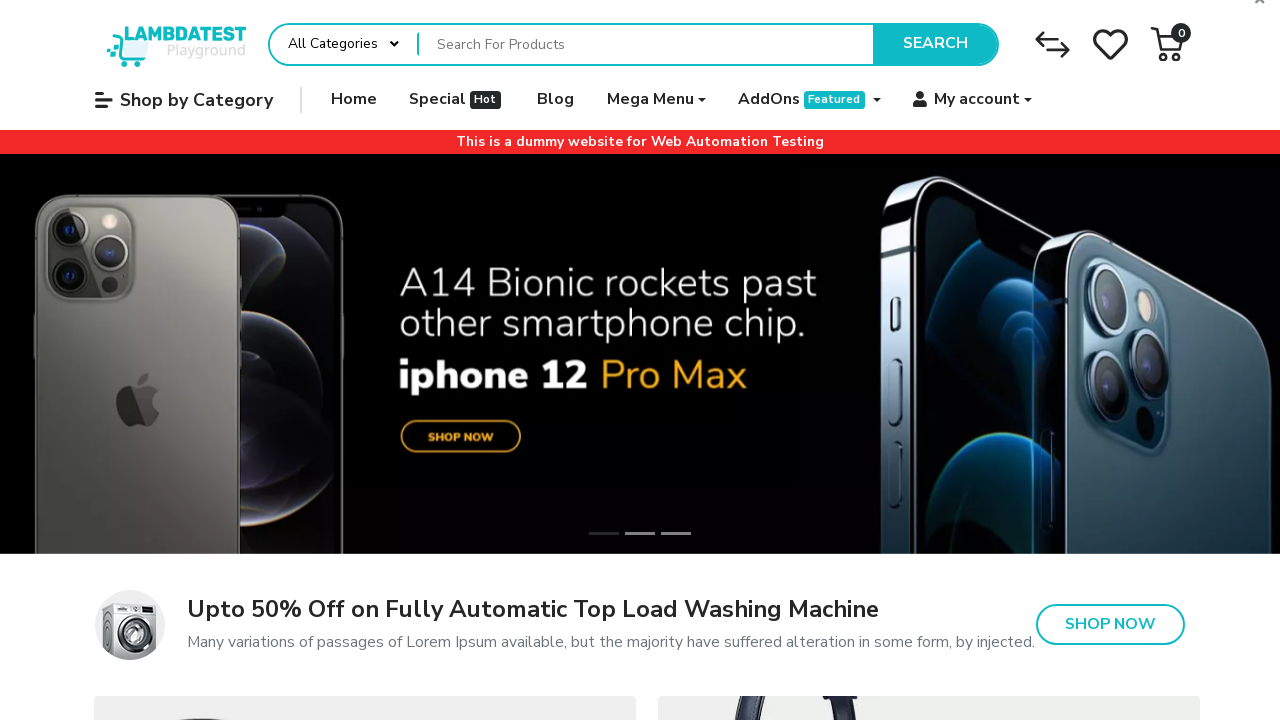

Retrieved page title
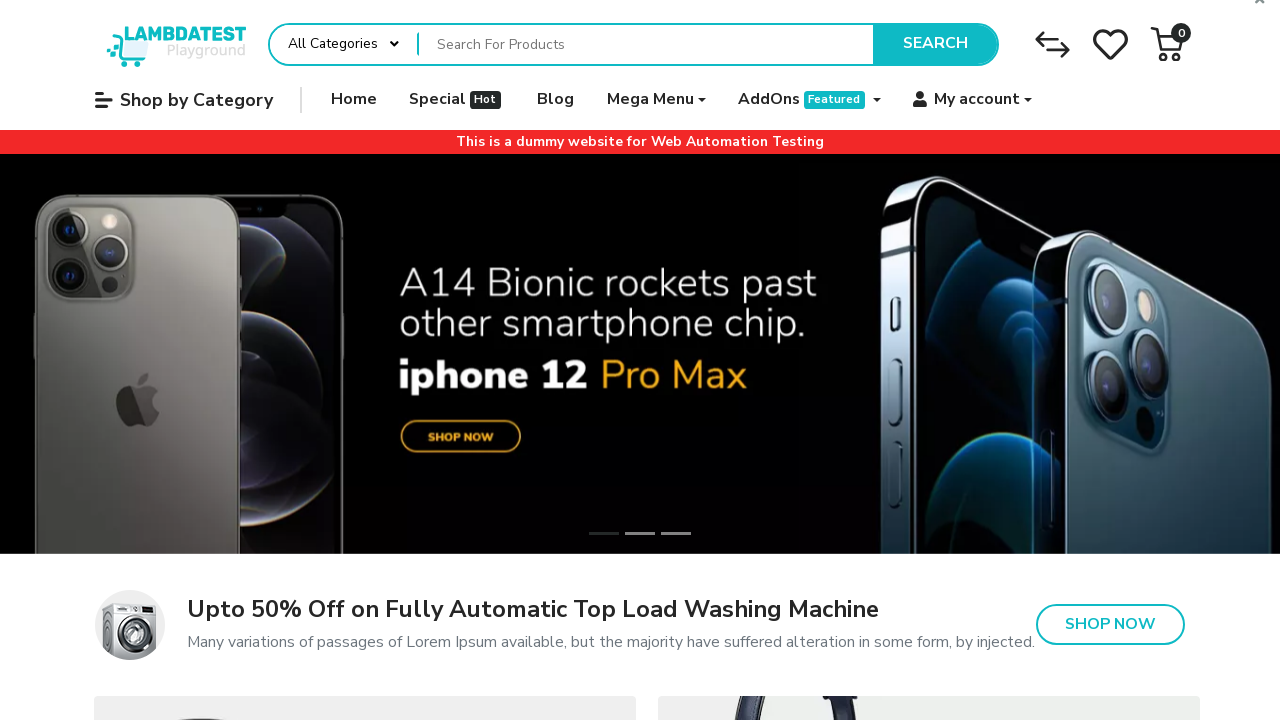

Verified page title is 'Your Store'
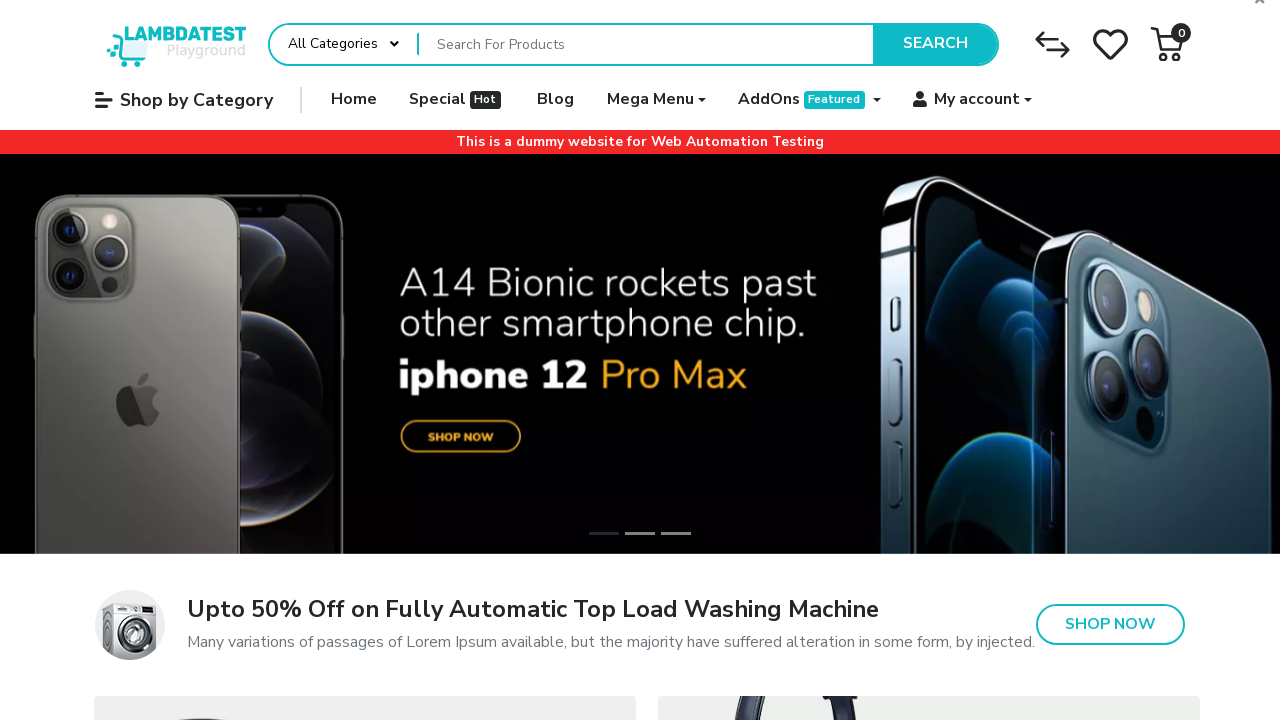

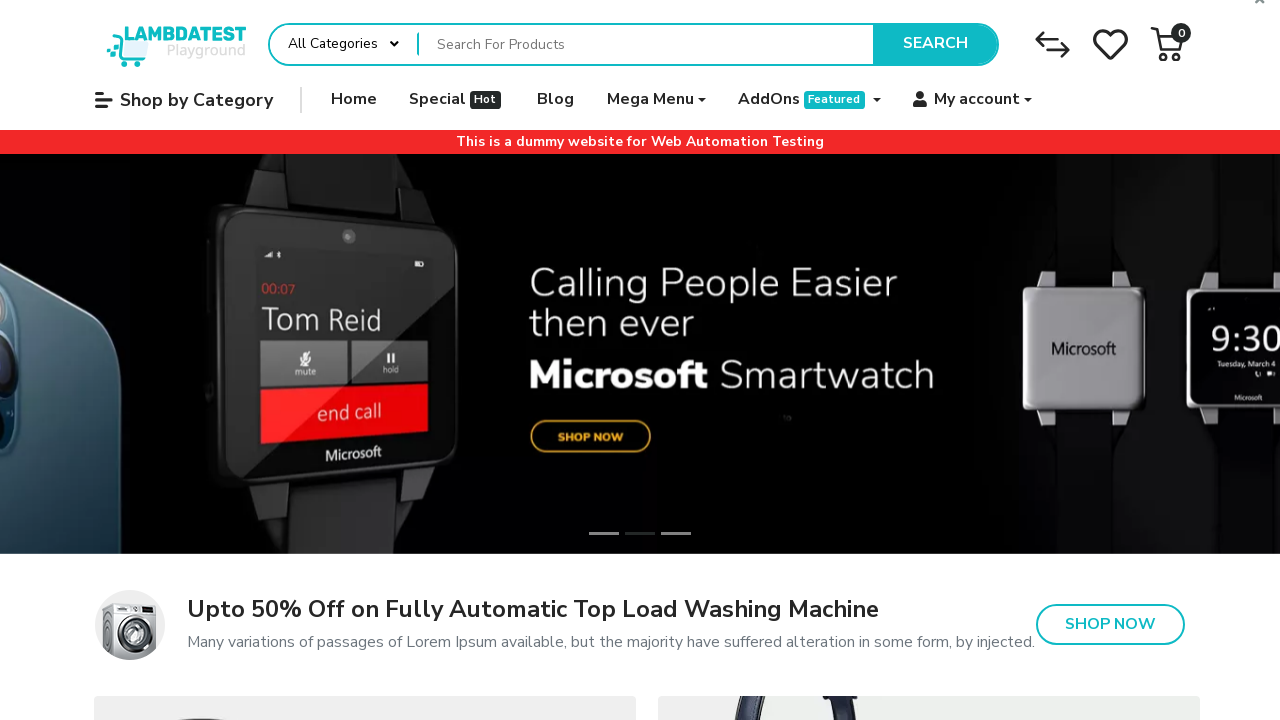